Tests handling of a JavaScript confirmation dialog by clicking a button that triggers the confirm dialog and accepting it, then verifying the result text

Starting URL: https://testautomationpractice.blogspot.com/

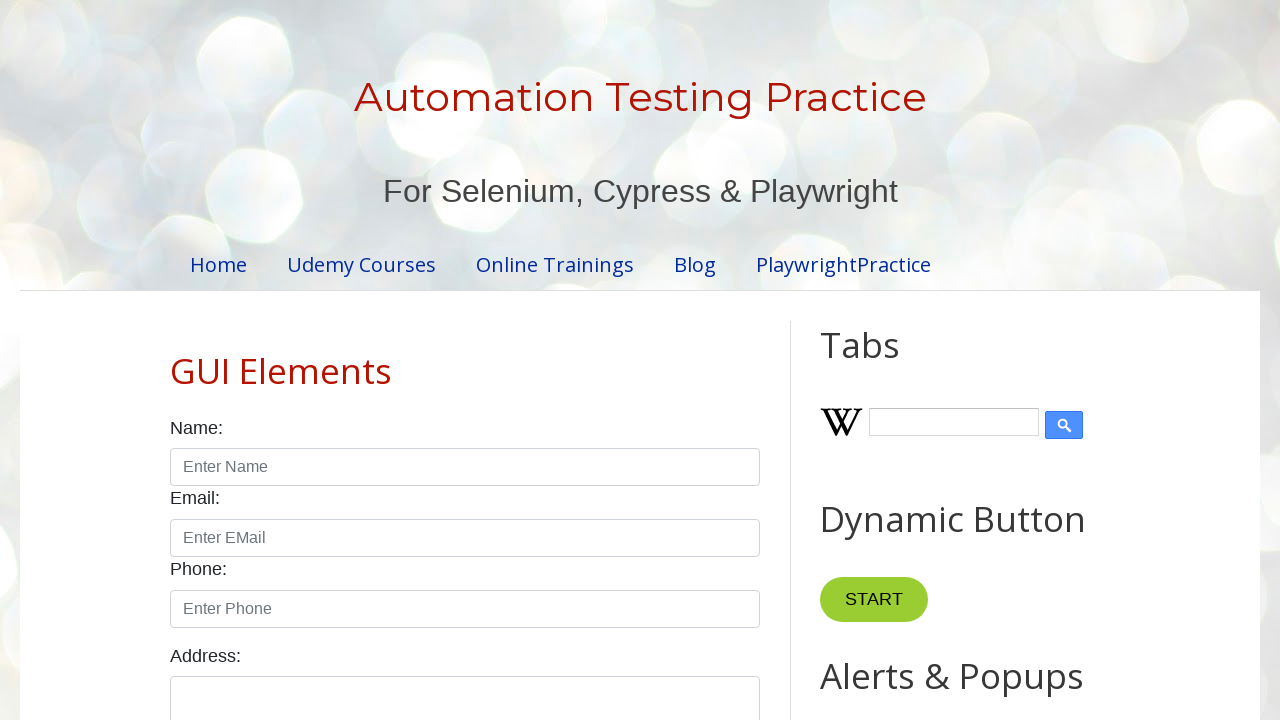

Set up dialog handler to accept confirmation dialogs
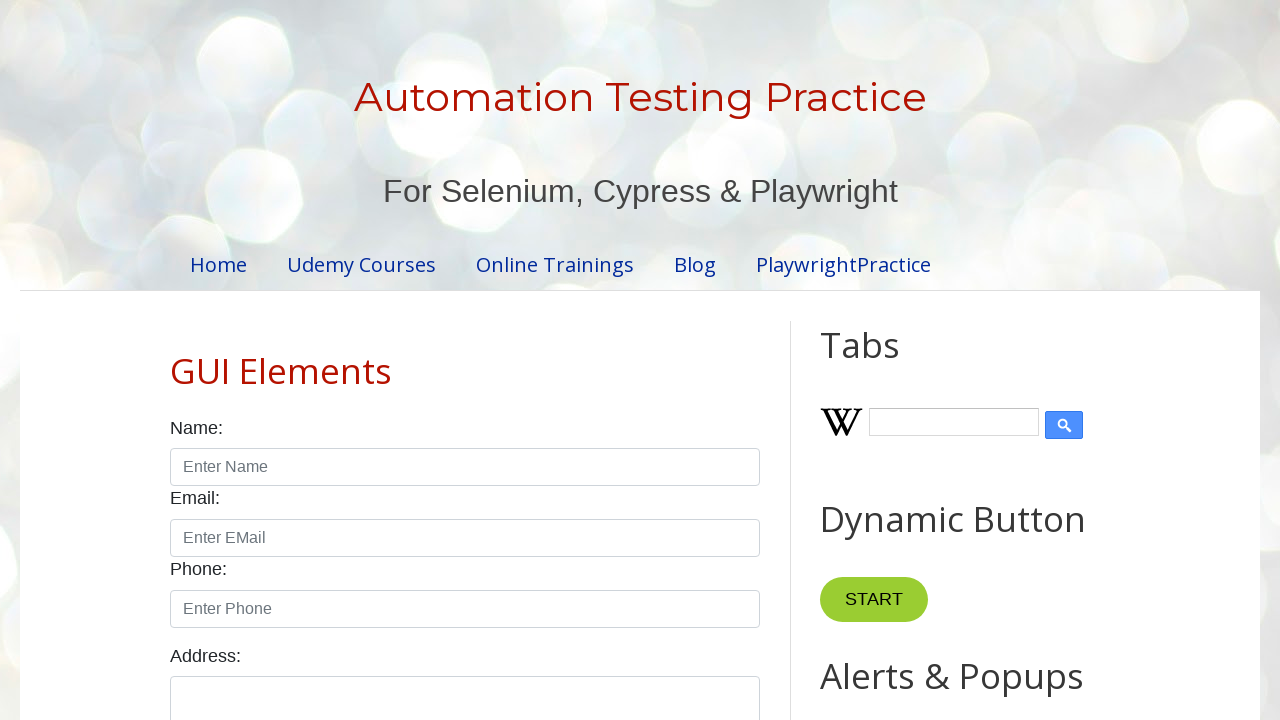

Clicked Confirmation Alert button to trigger confirm dialog at (912, 360) on xpath=//button[@id='confirmBtn' and normalize-space()='Confirmation Alert']
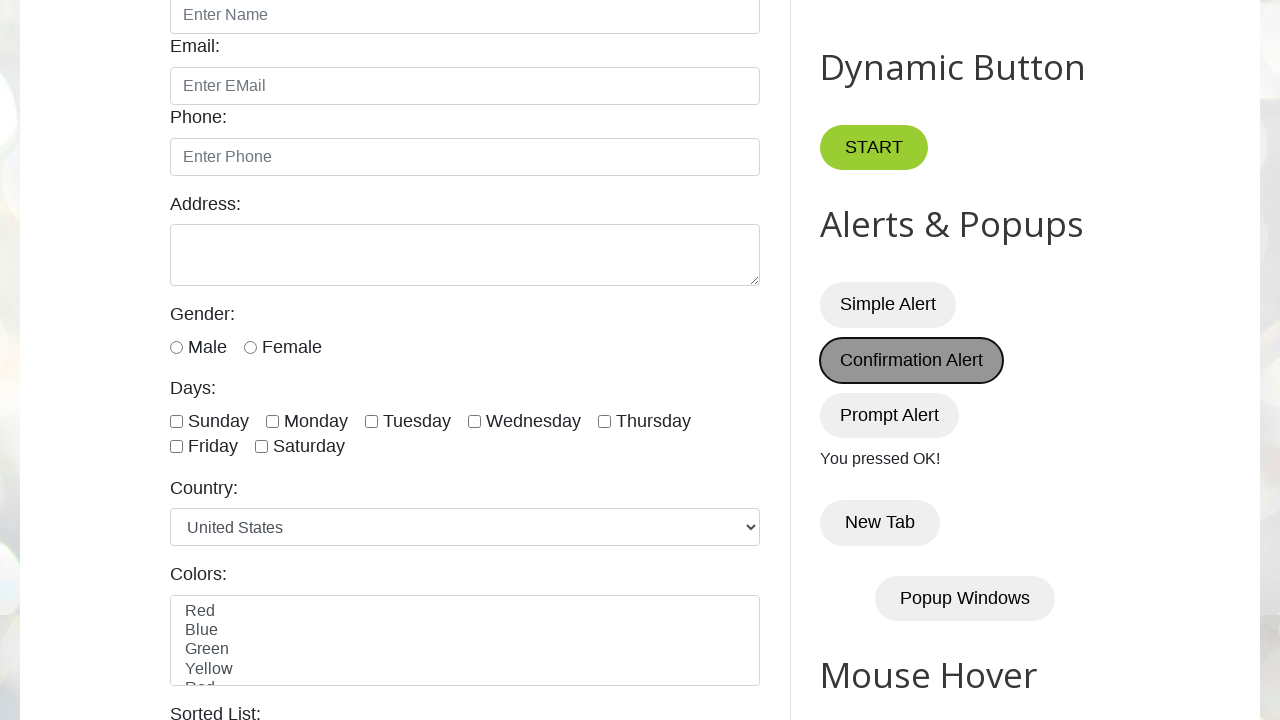

Waited for result text element to appear
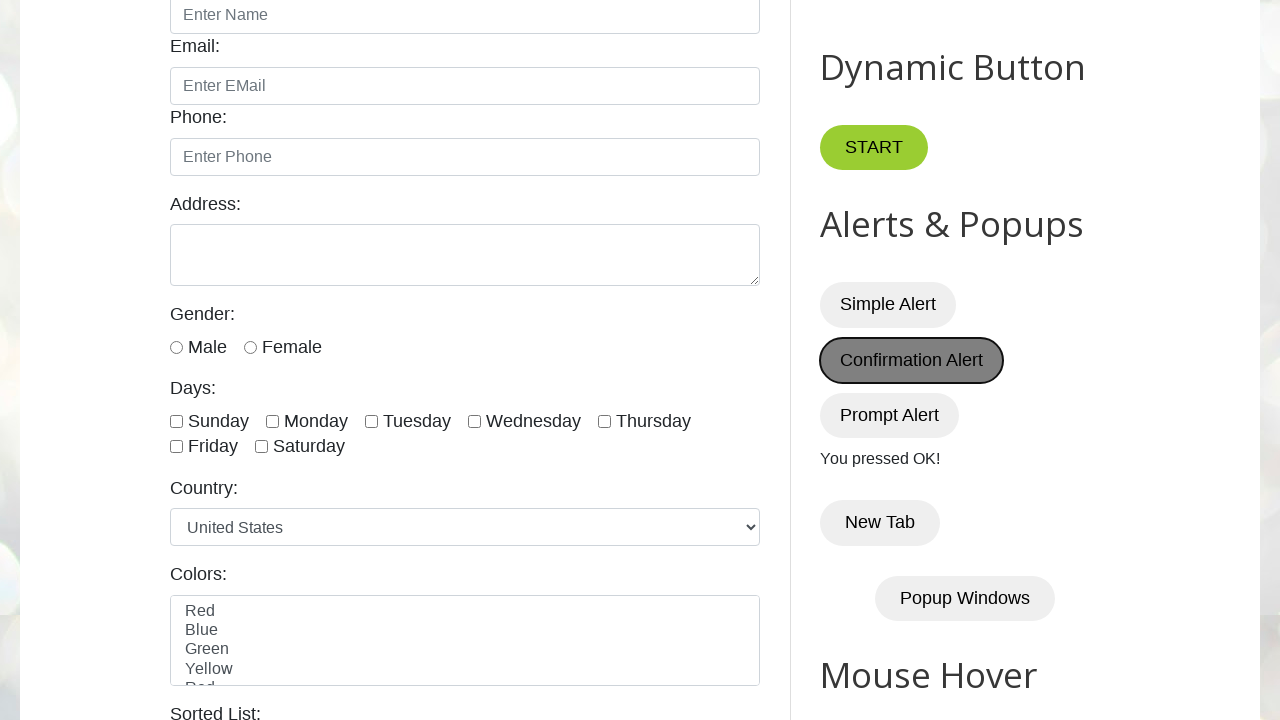

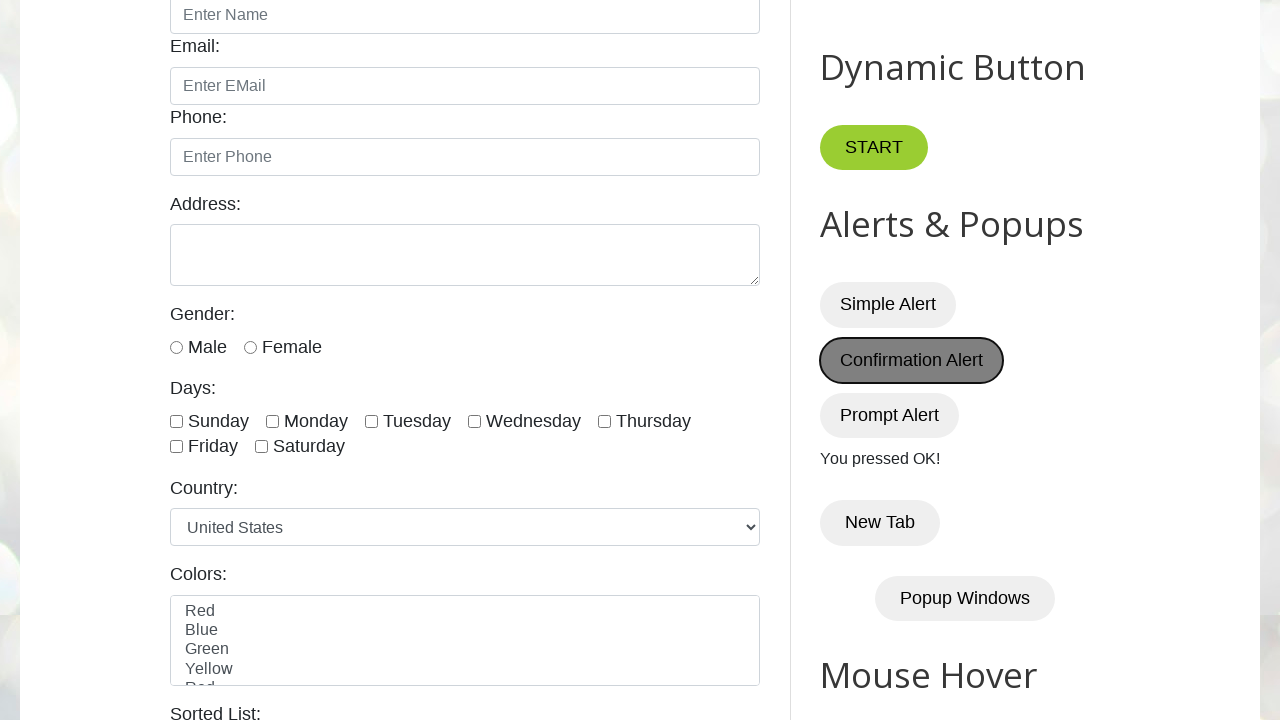